Tests dynamic dropdown functionality by selecting origin and destination stations from dependent dropdowns

Starting URL: https://rahulshettyacademy.com/dropdownsPractise/

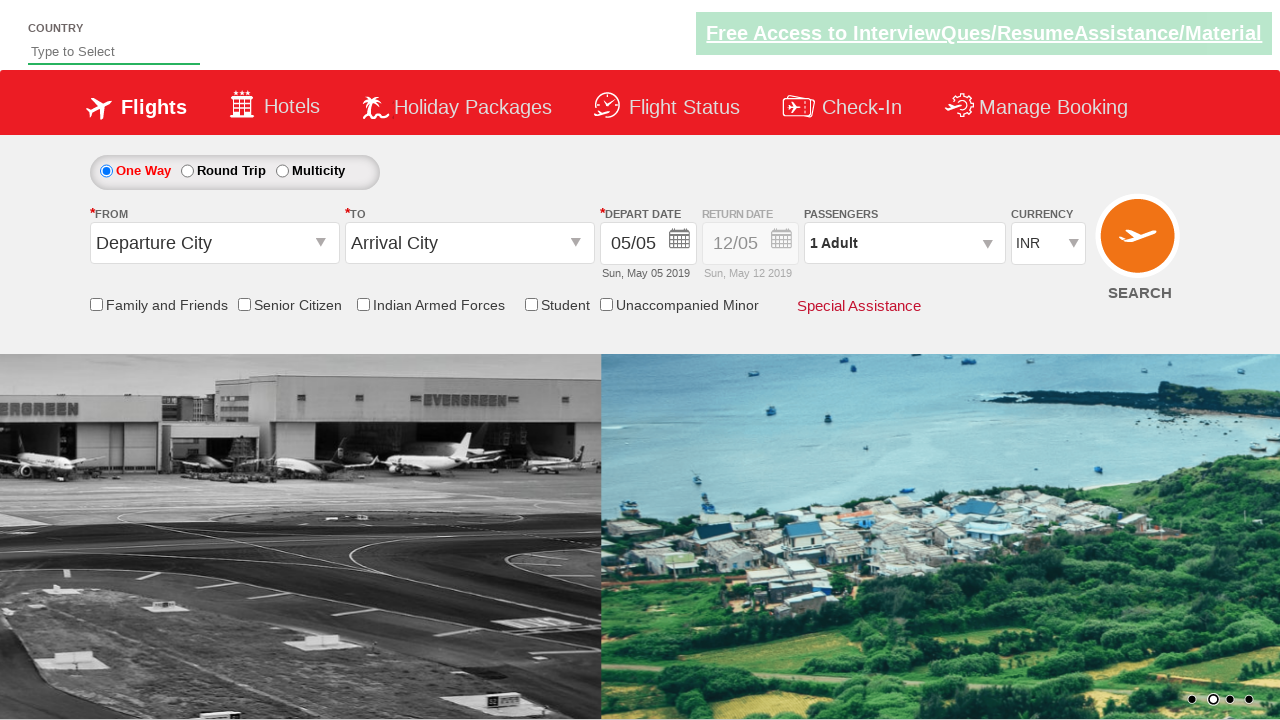

Clicked on origin station dropdown at (214, 243) on #ctl00_mainContent_ddl_originStation1_CTXT
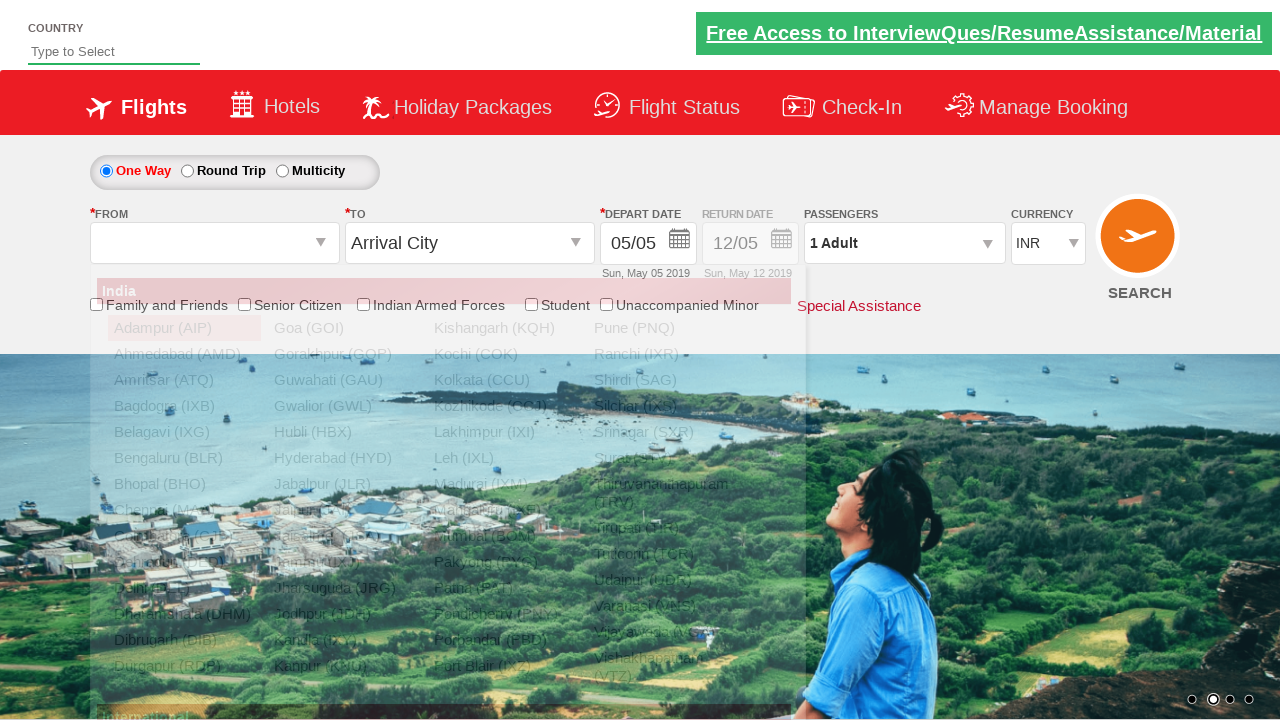

Selected GOI as origin station at (344, 328) on a[value='GOI']
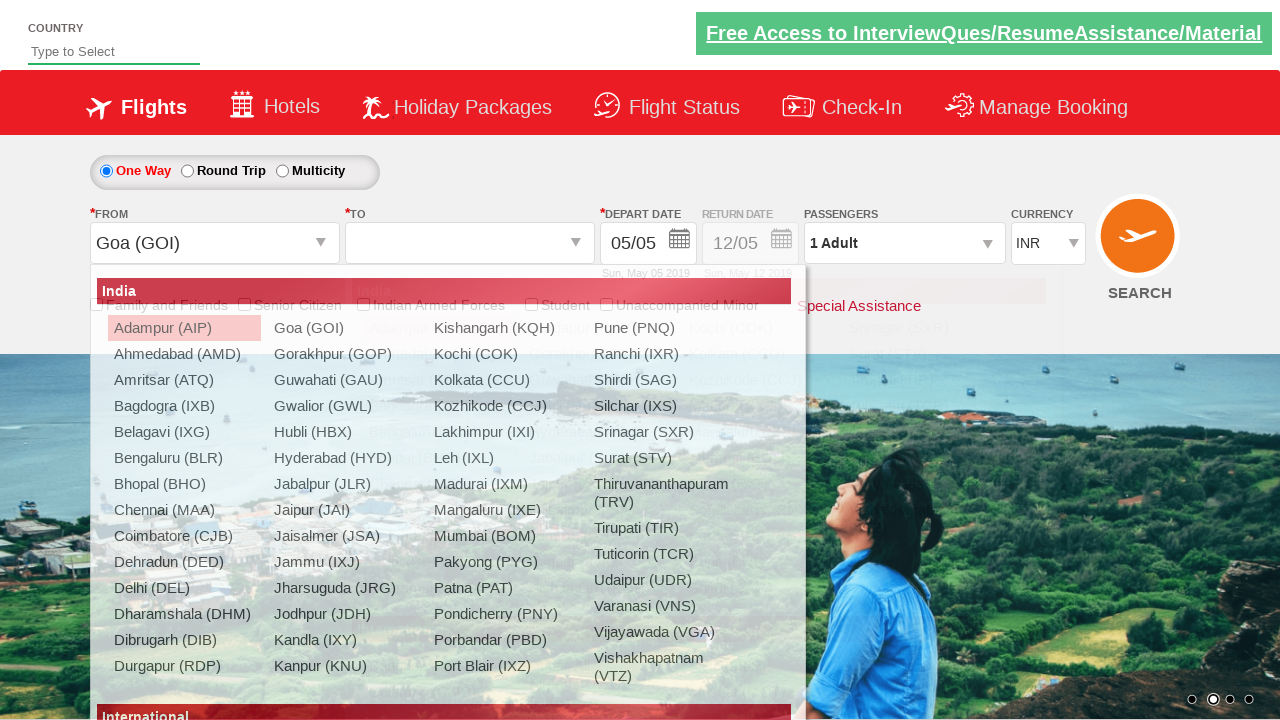

Waited for destination dropdown to update
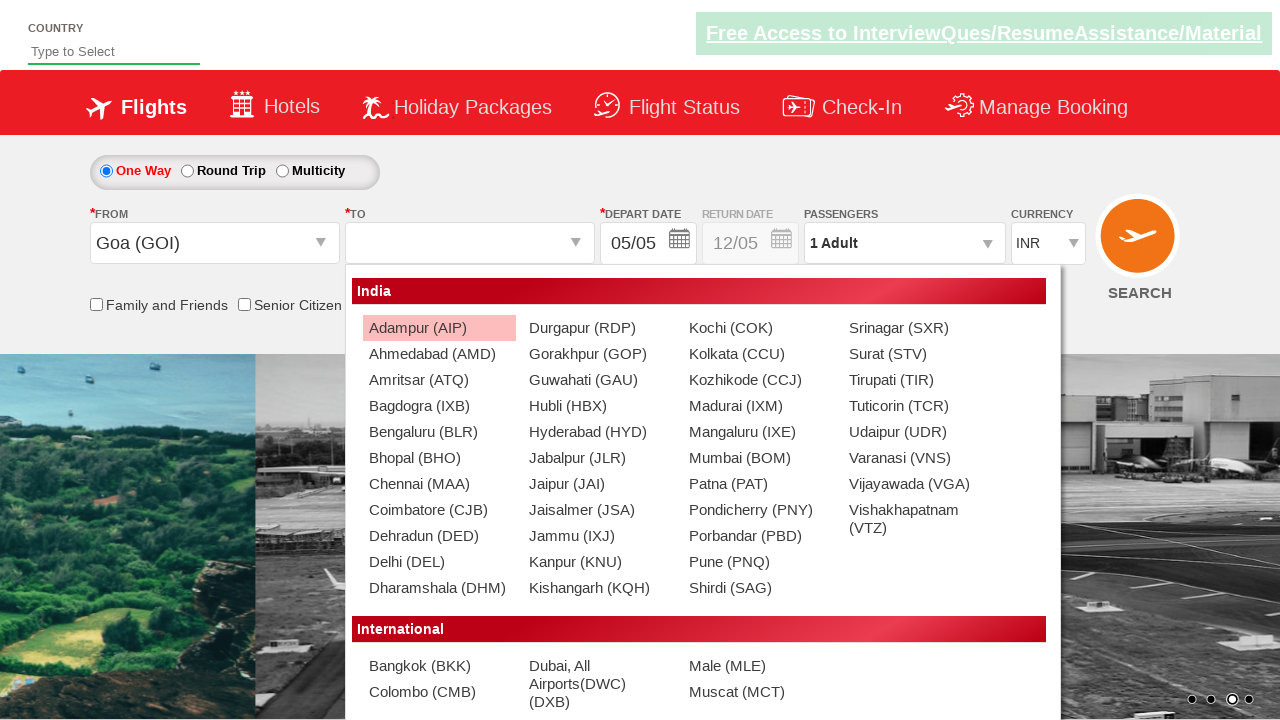

Selected STV as destination station at (919, 354) on div#ctl00_mainContent_ddl_destinationStation1_CTNR a[value='STV']
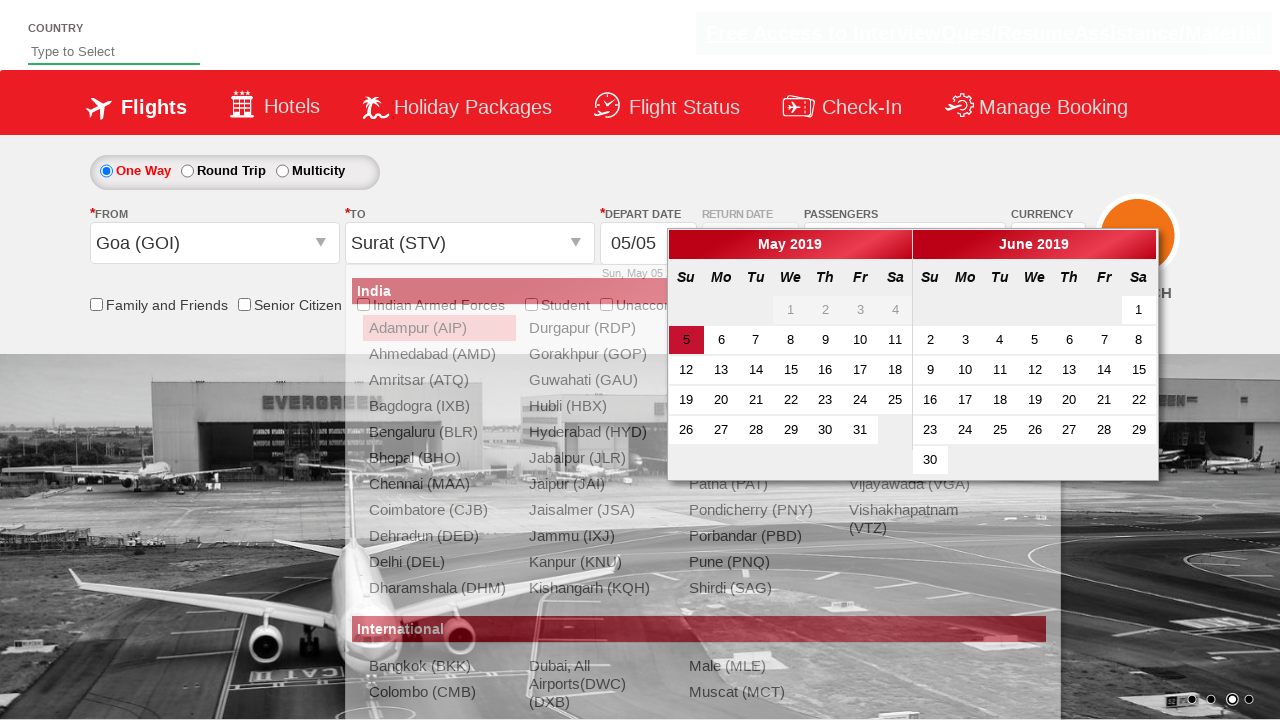

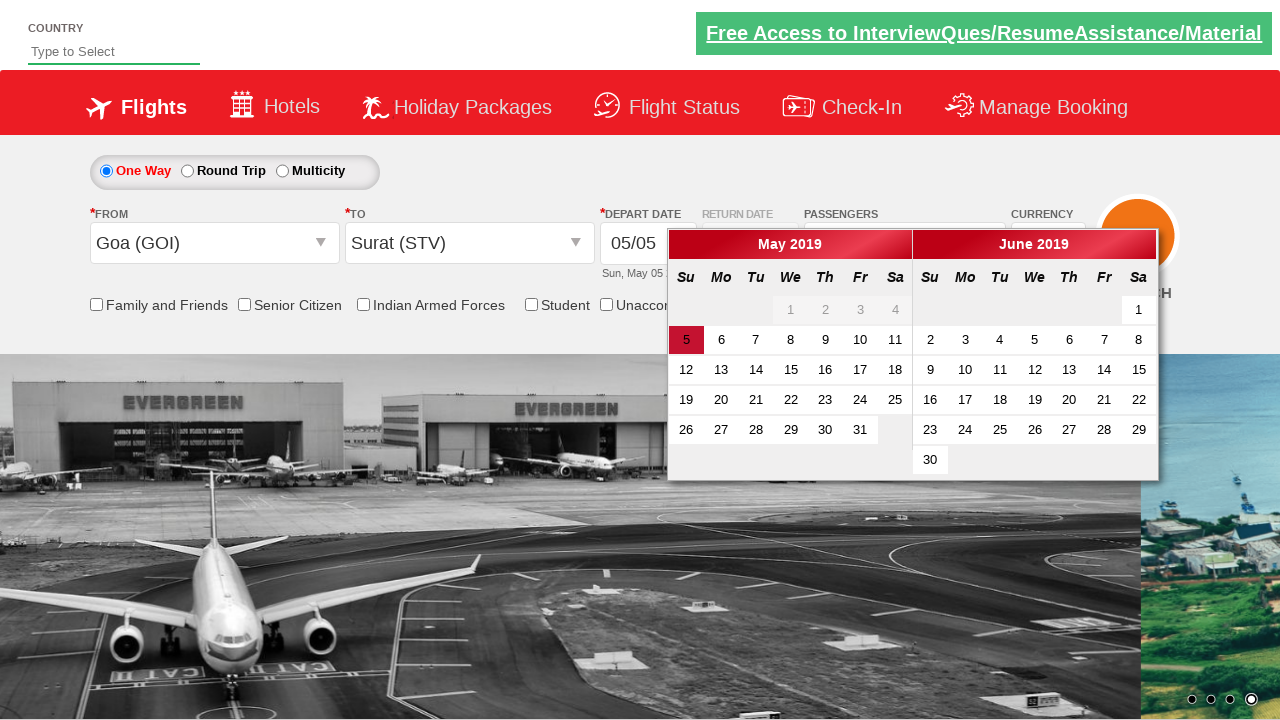